Tests radio button functionality by clicking through three different radio button options

Starting URL: https://formy-project.herokuapp.com/radiobutton

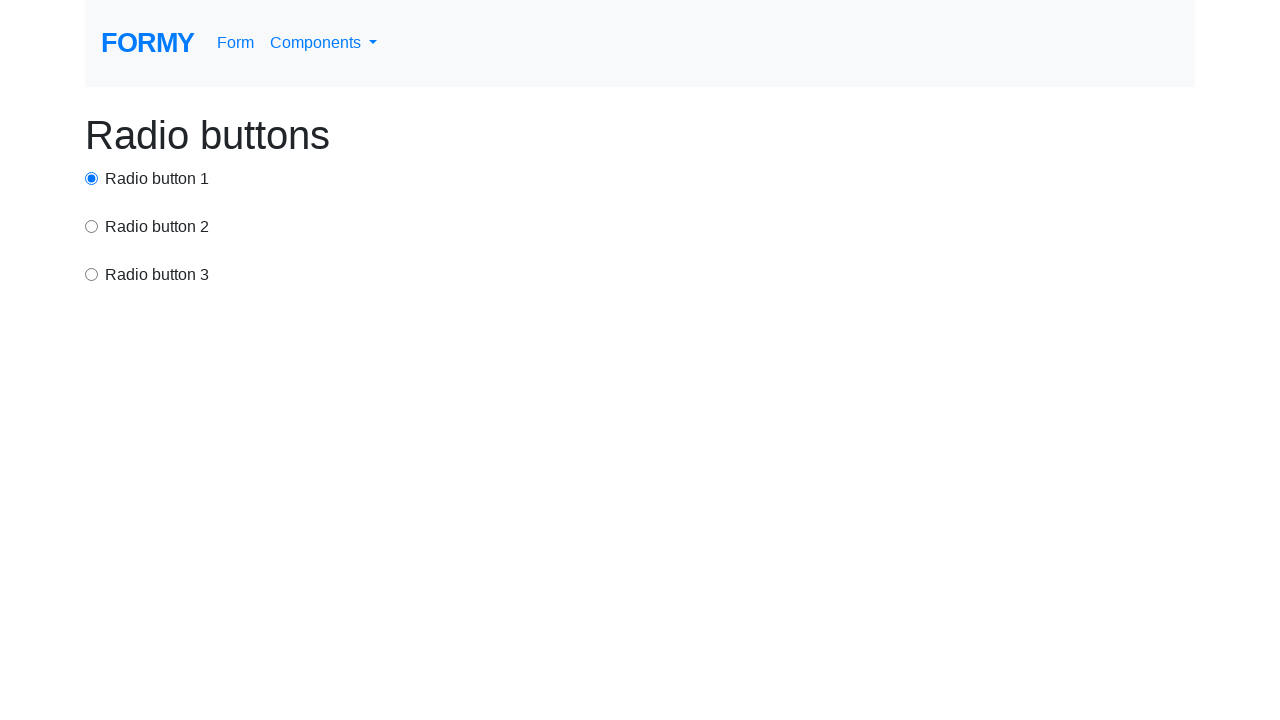

Clicked first radio button option at (92, 178) on #radio-button-1
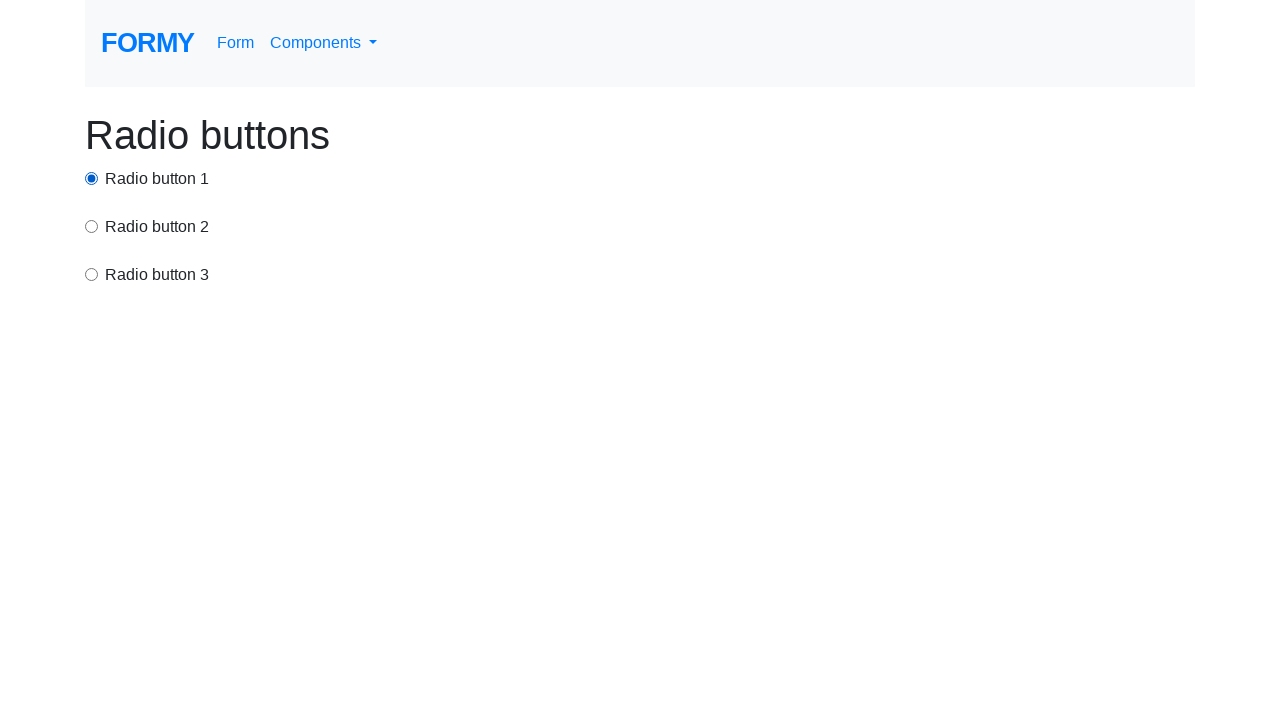

Clicked second radio button option at (92, 226) on input[value='option2']
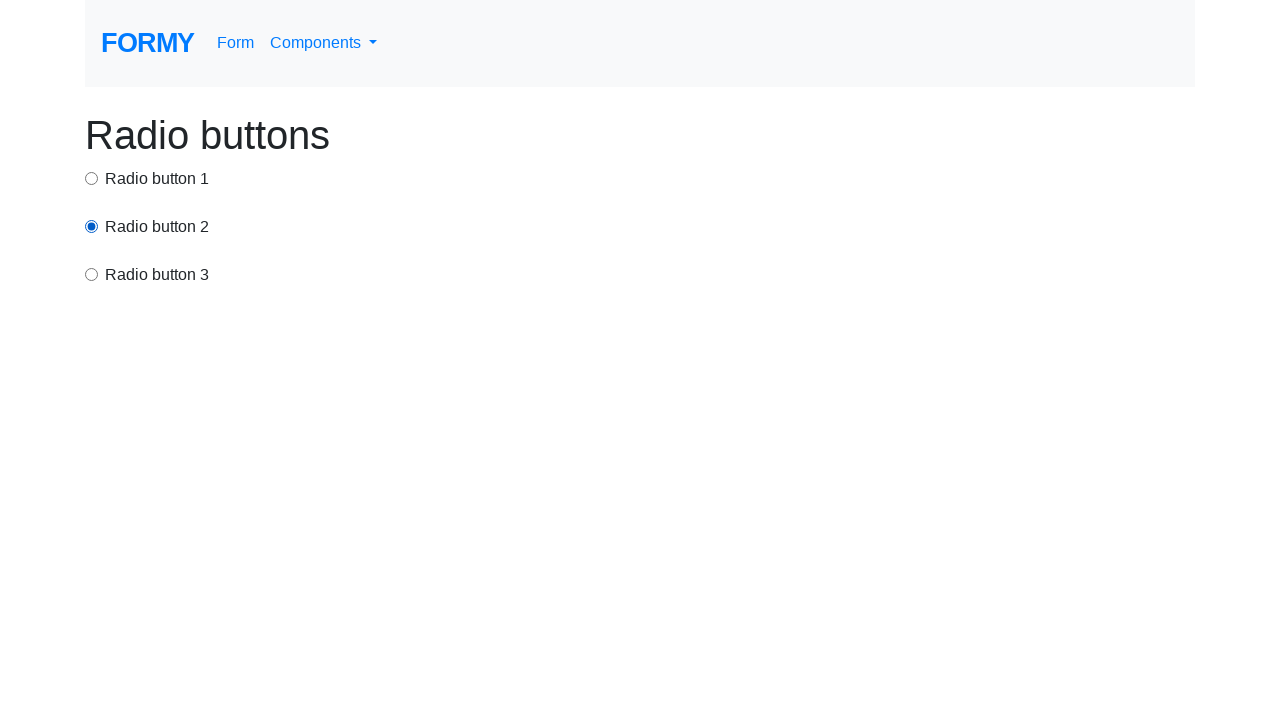

Clicked third radio button option at (92, 274) on input[value='option3']
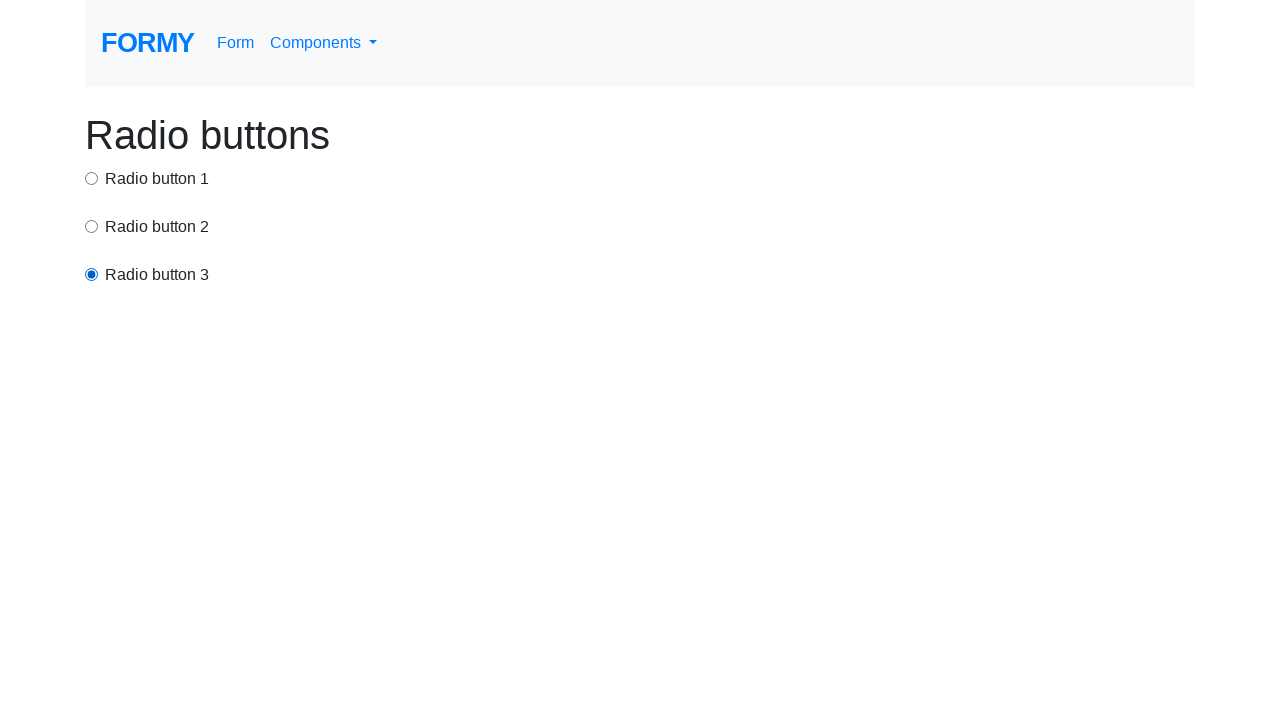

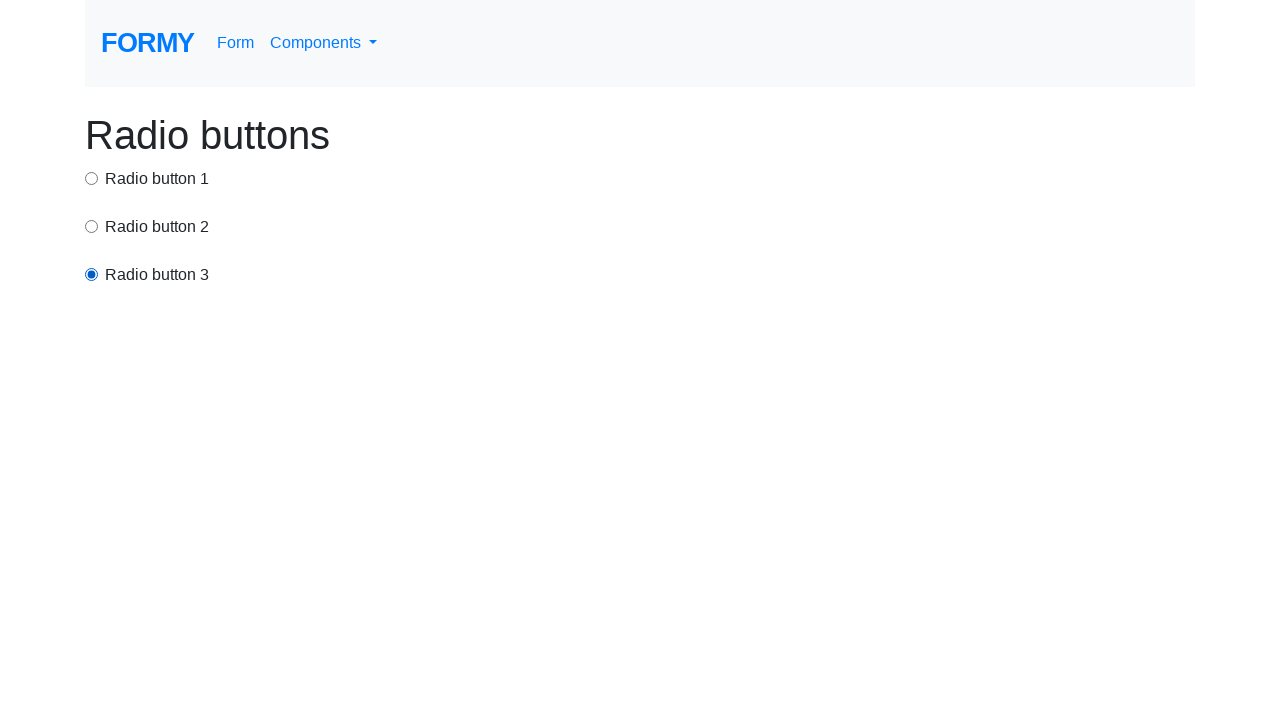